Tests various text input field interactions including typing, appending text, clearing fields, retrieving values, and tab navigation

Starting URL: https://www.leafground.com/input.xhtml

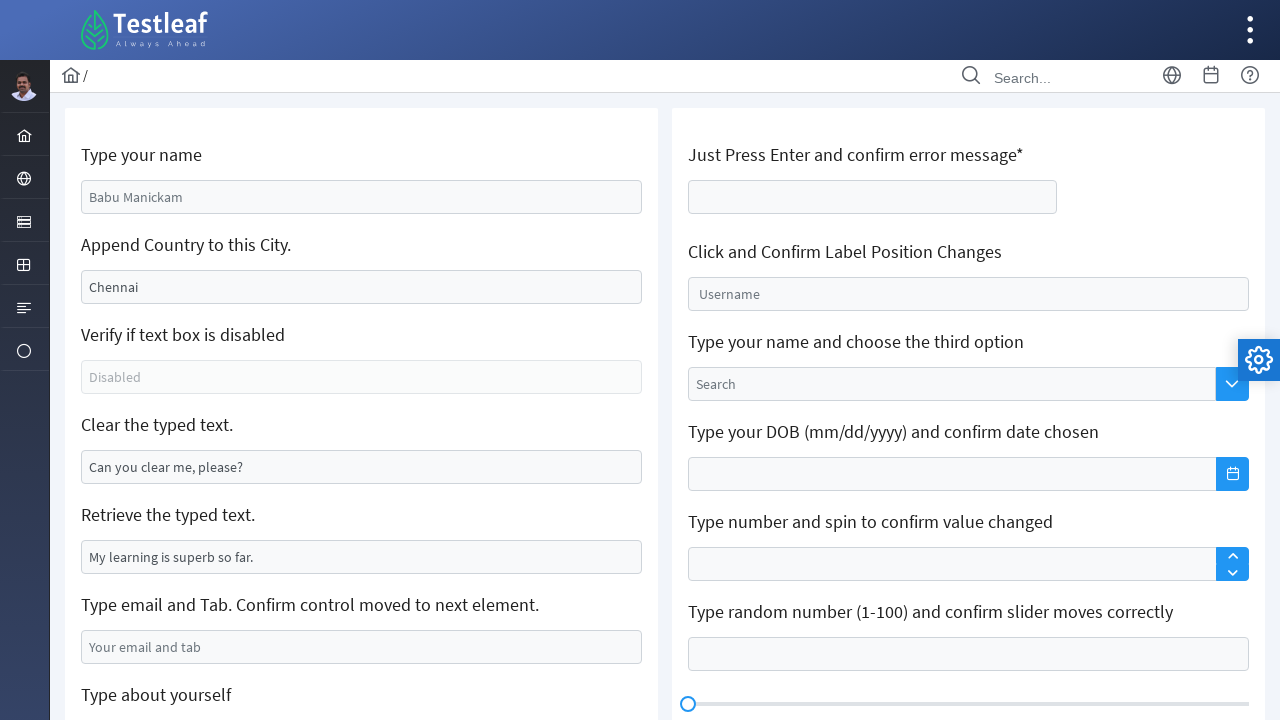

Navigated to LeafGround input test page
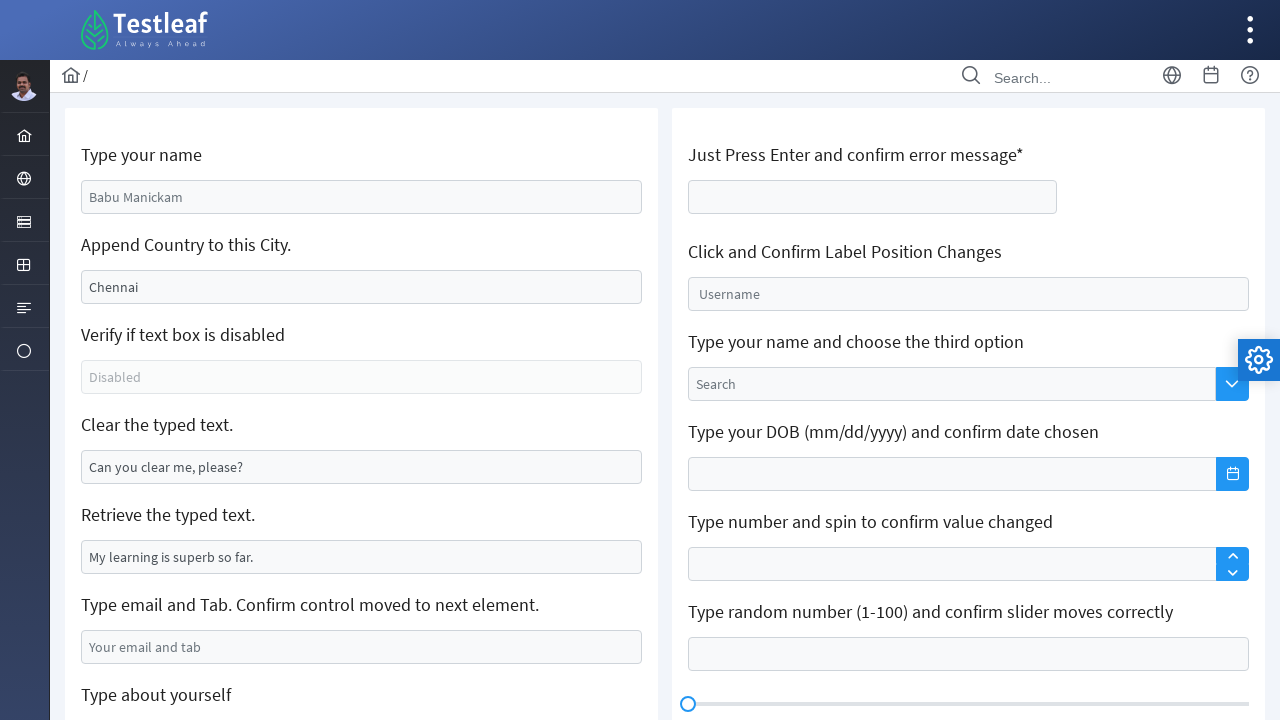

Typed 'osanda deegayu' in the name field on #j_idt88\:name
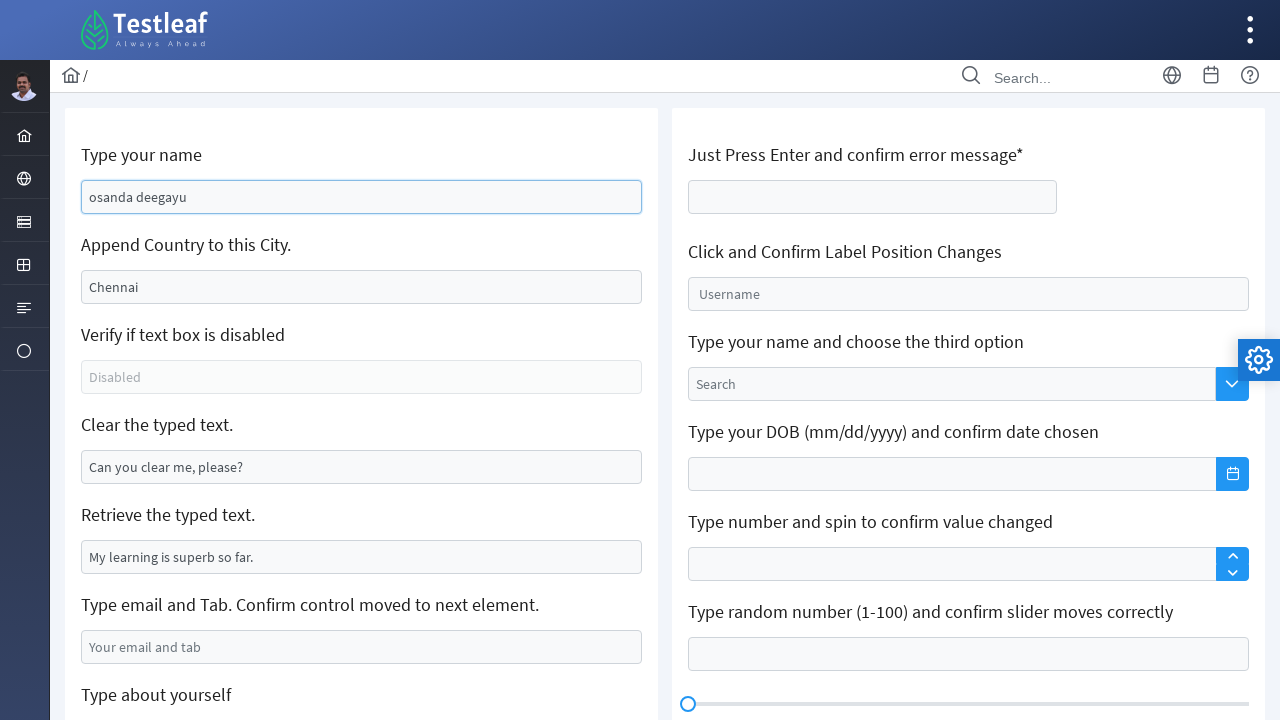

Filled city field with 'india' on #j_idt88\:j_idt91
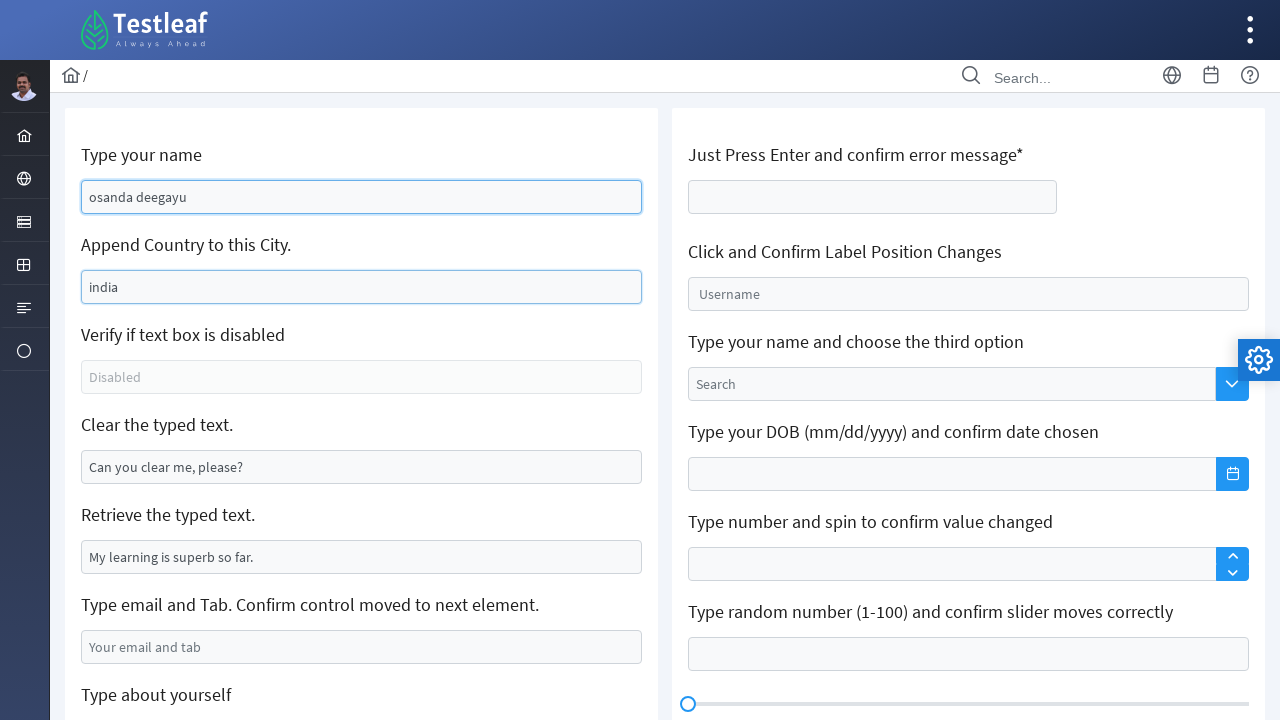

Checked if the text box is enabled
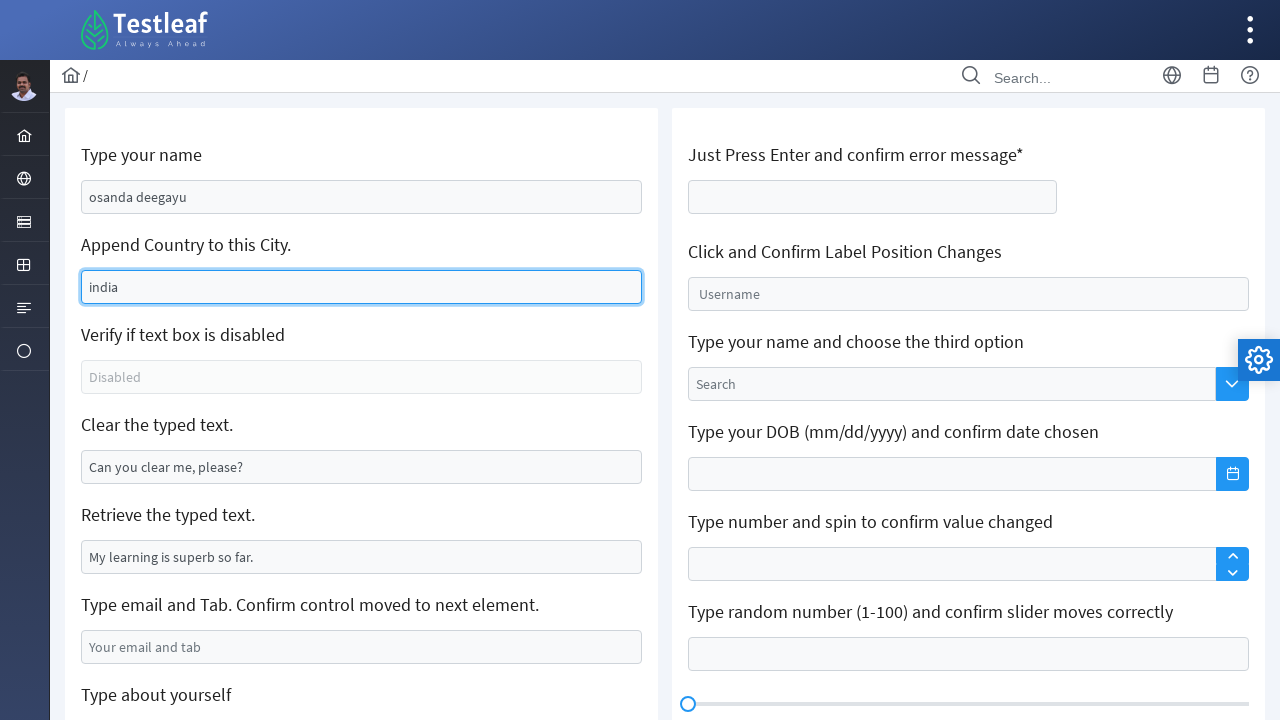

Cleared the text field on //*[@id='j_idt88:j_idt95']
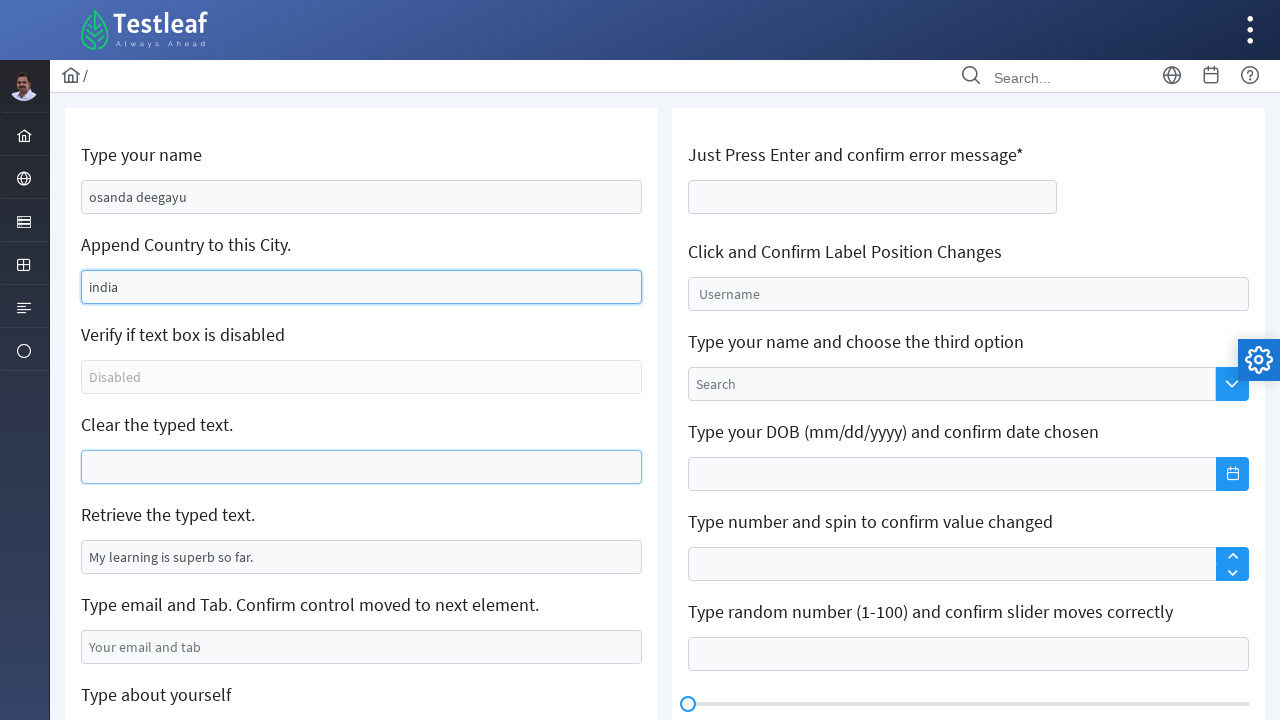

Retrieved value from text element
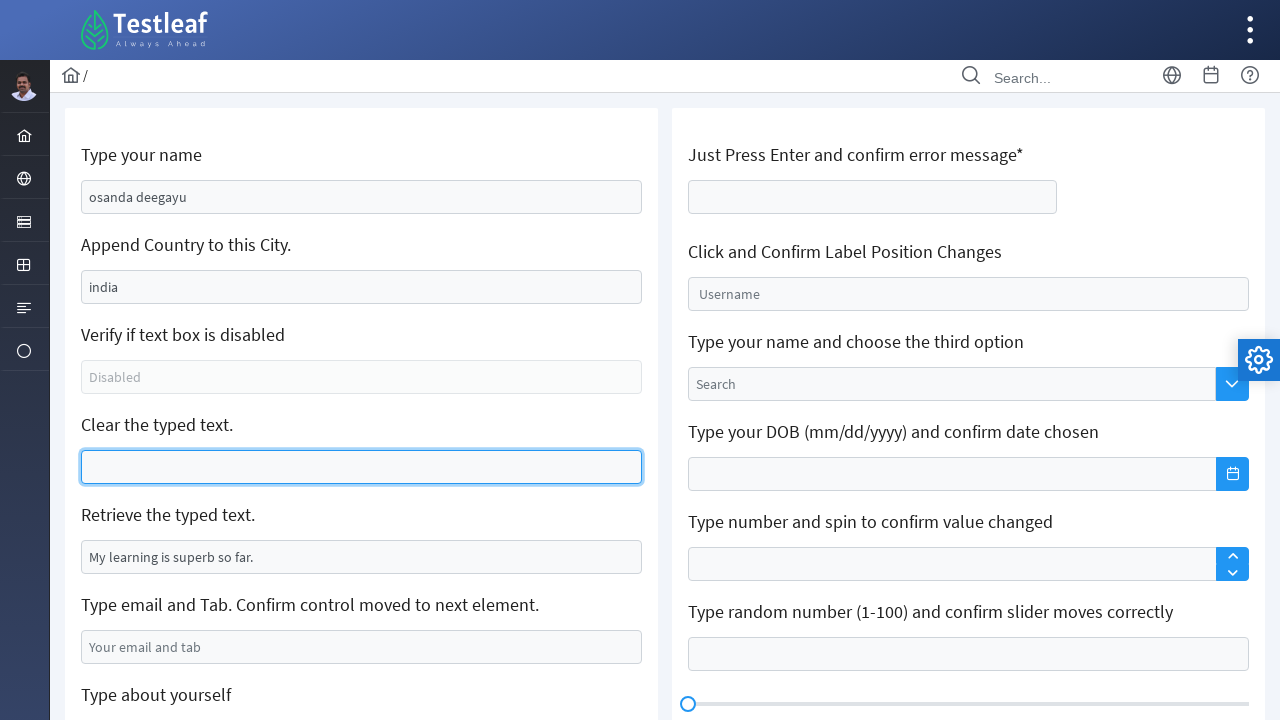

Entered email address 'osandadeegayu@gmail.com' on #j_idt88\:j_idt99
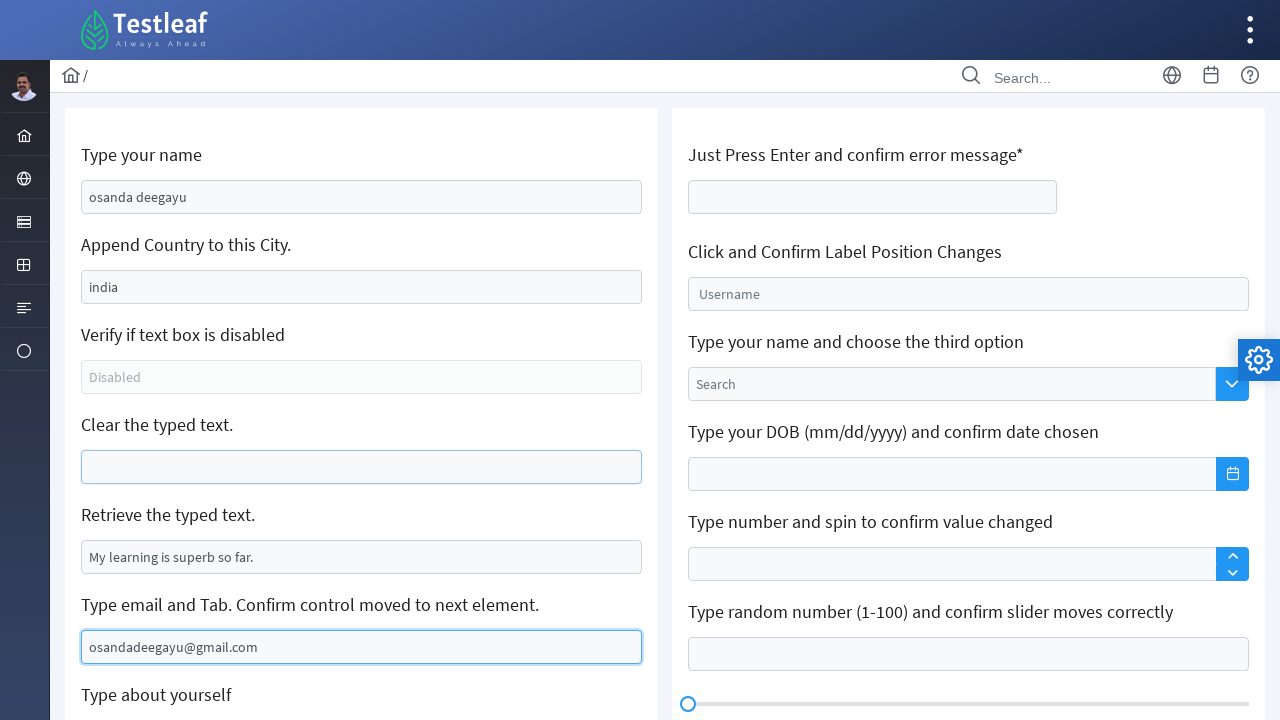

Pressed Tab key to move to next element
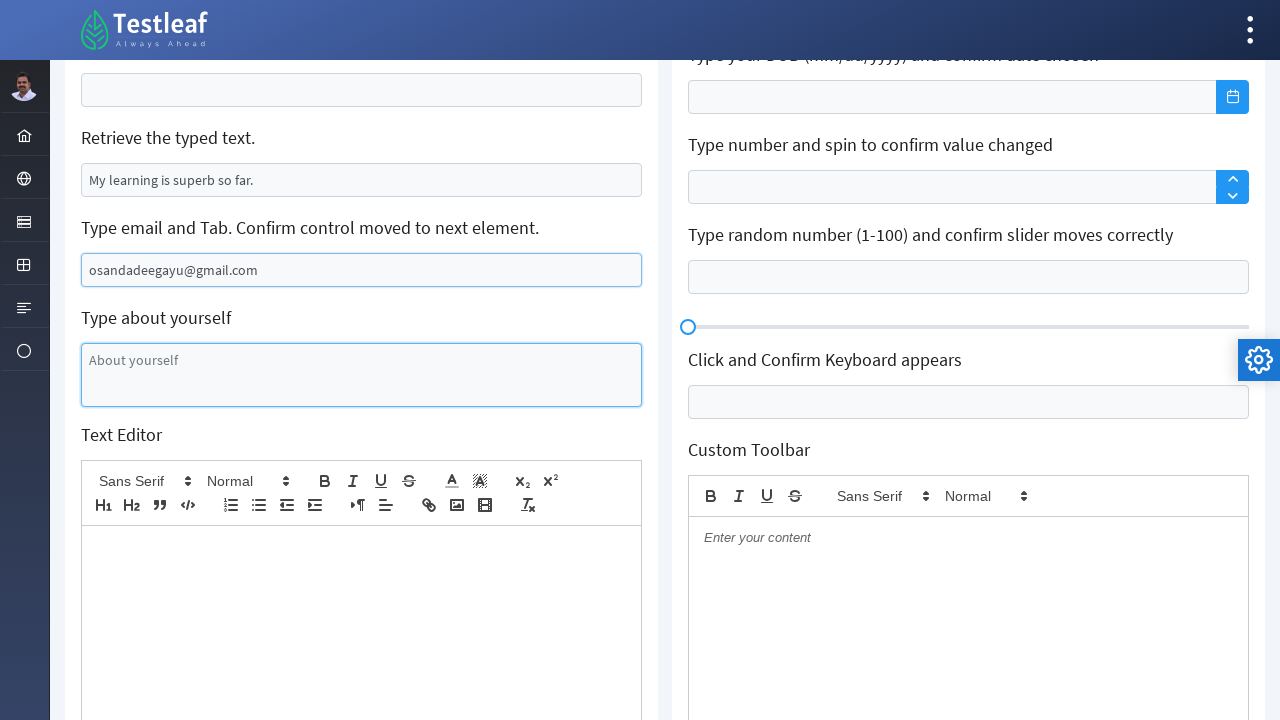

Typed 'confirmed control moved to next element' in the next field
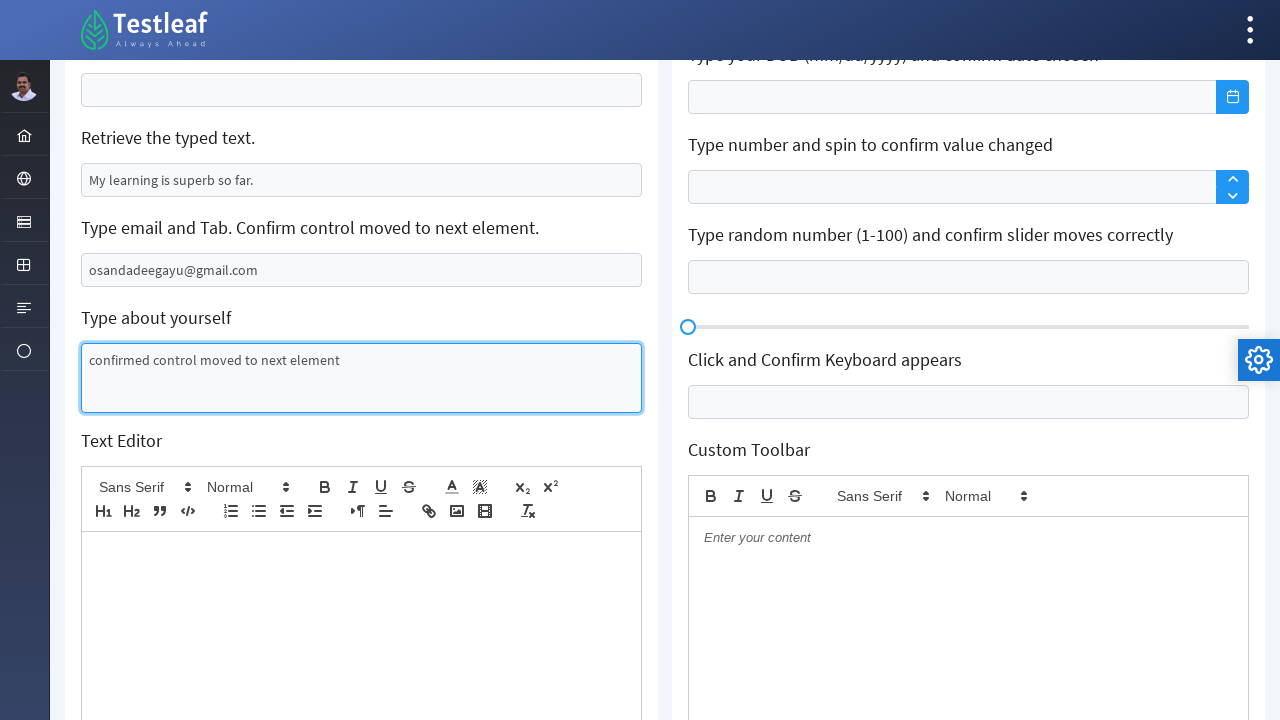

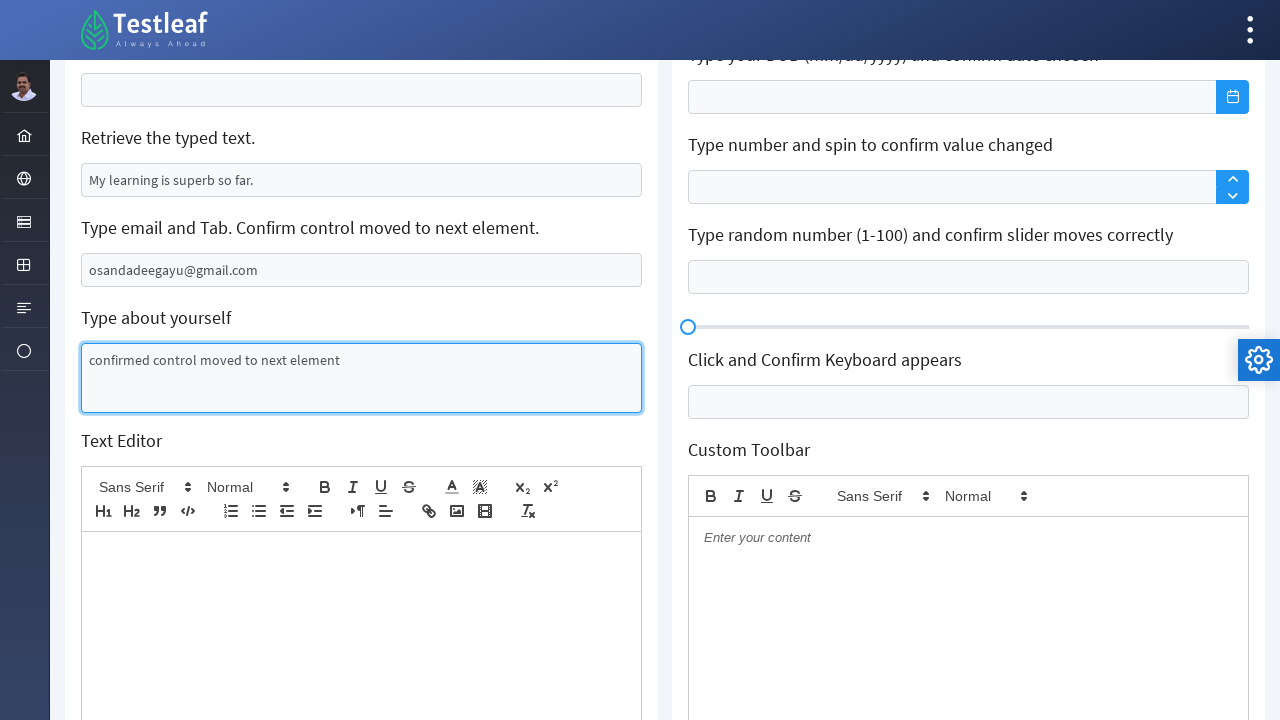